Tests checkbox interaction by checking if it's selected and then clicking to toggle its state

Starting URL: https://rahulshettyacademy.com/dropdownsPractise

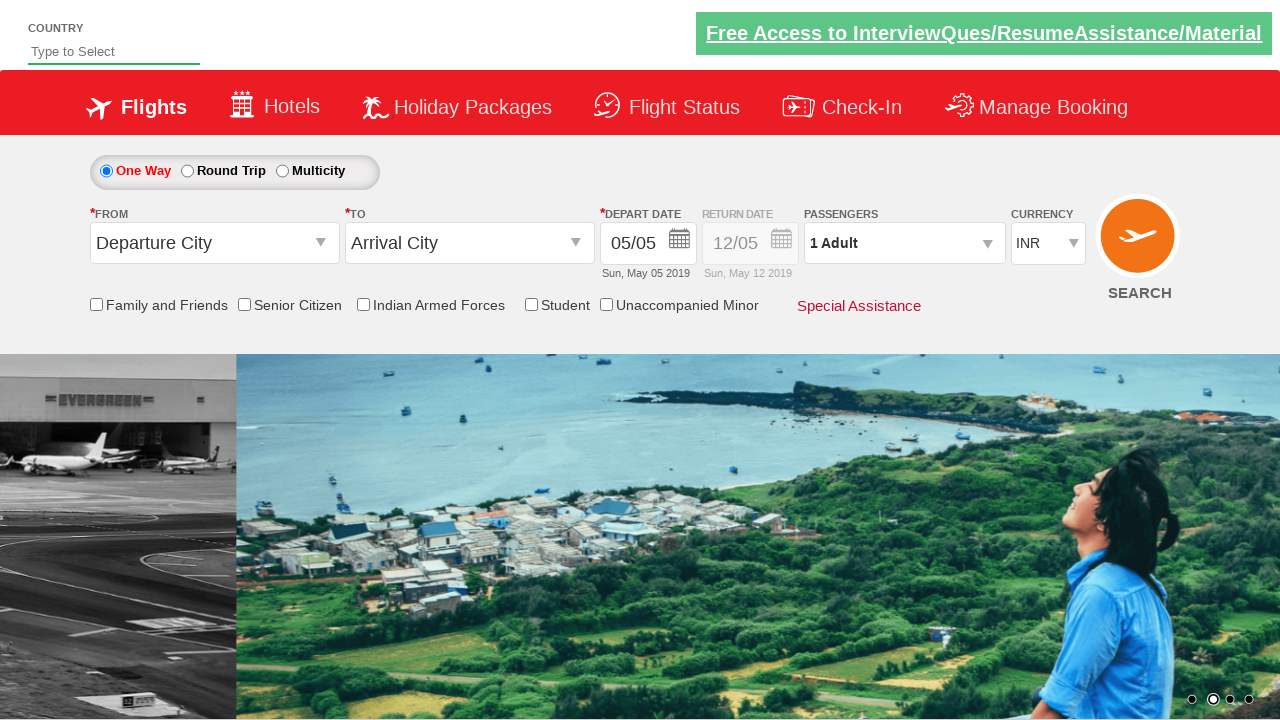

Navigated to https://rahulshettyacademy.com/dropdownsPractise
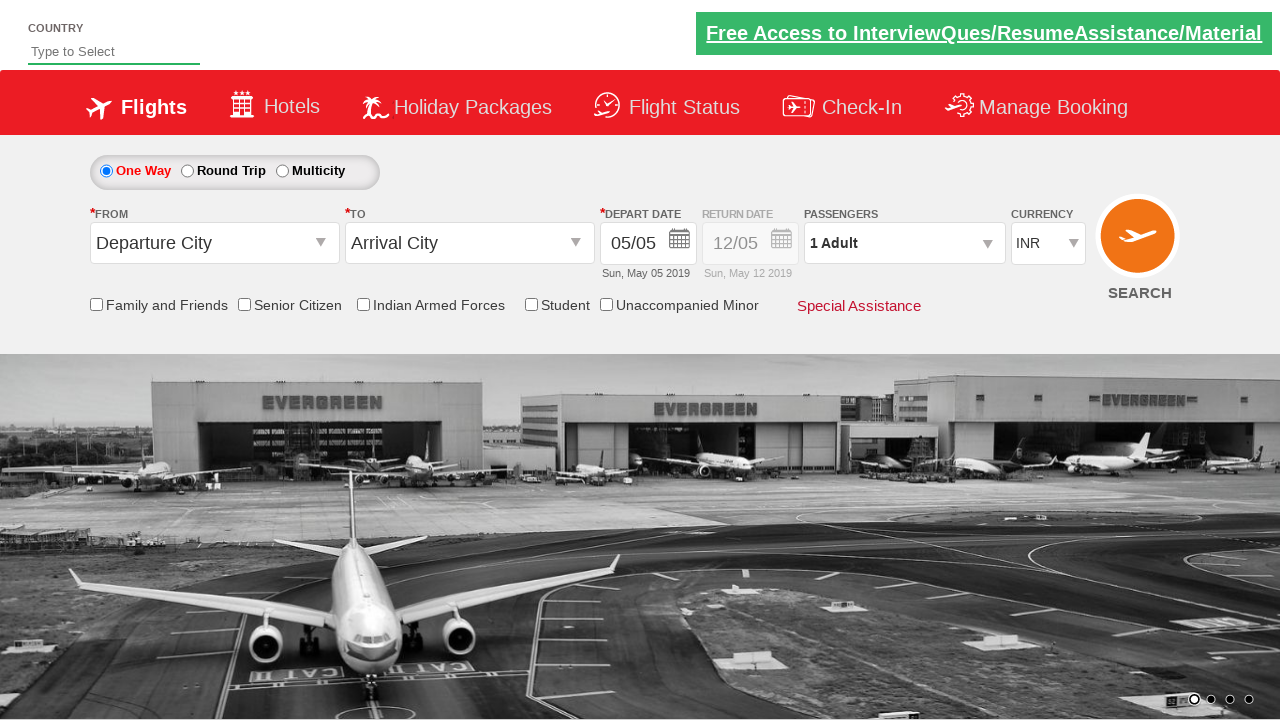

Checked if senior citizen discount checkbox is selected: False
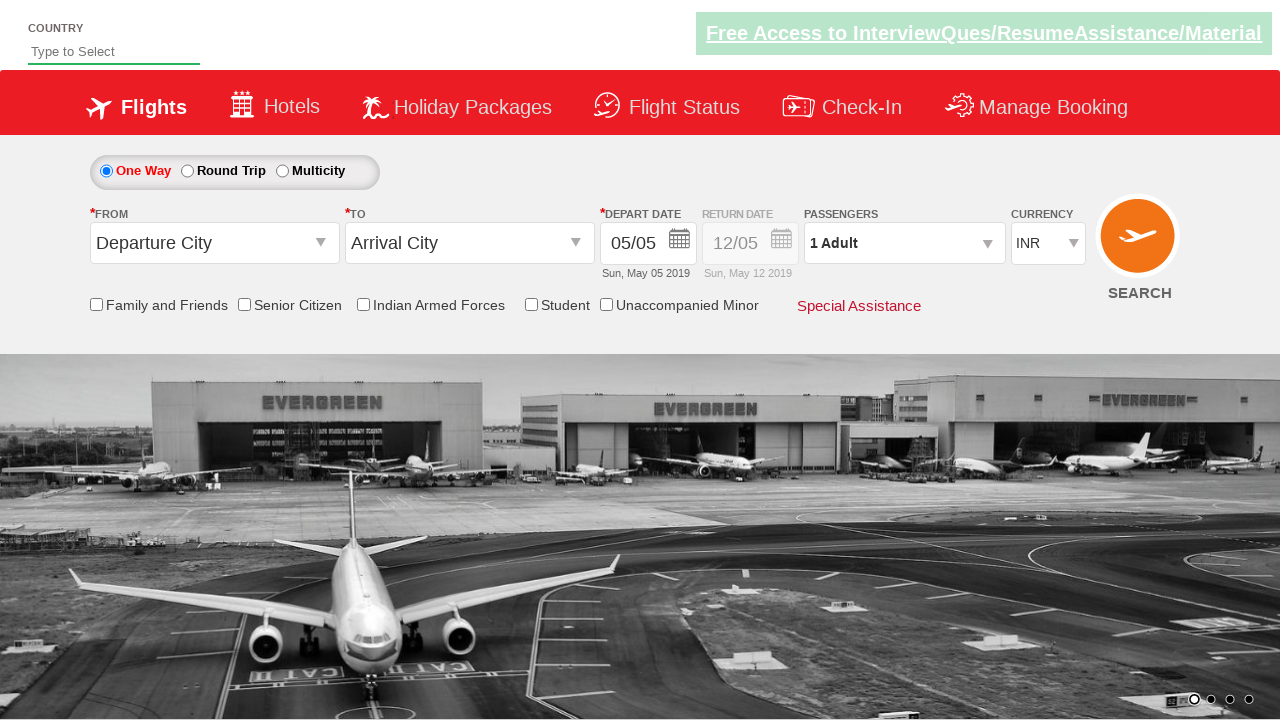

Clicked senior citizen discount checkbox to toggle its state at (244, 304) on input[id*='SeniorCitizenDiscount']
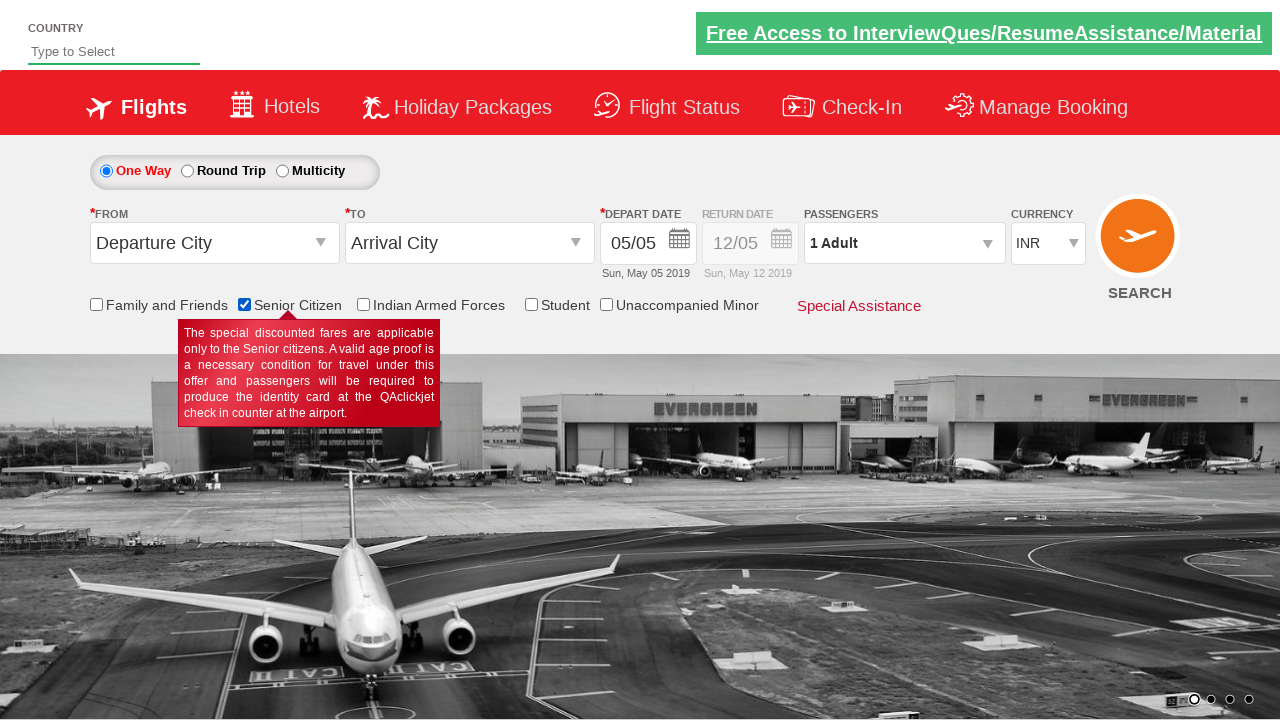

Verified checkbox state after toggle: True
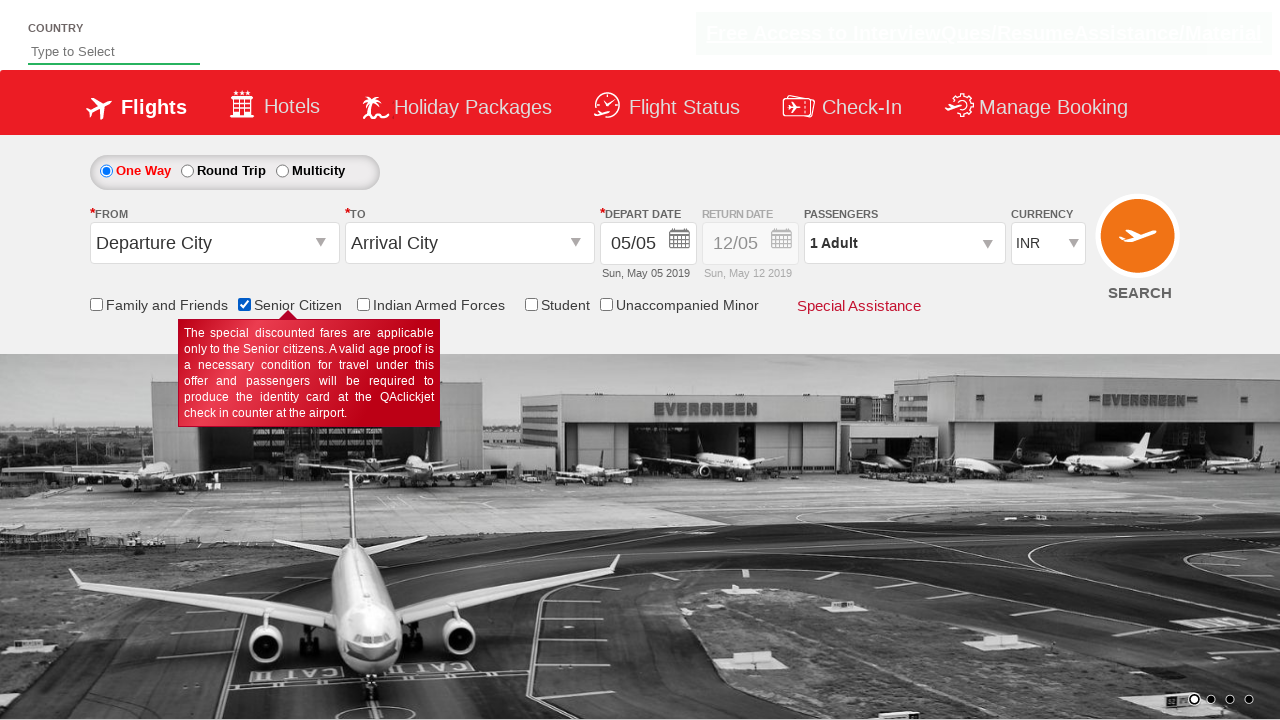

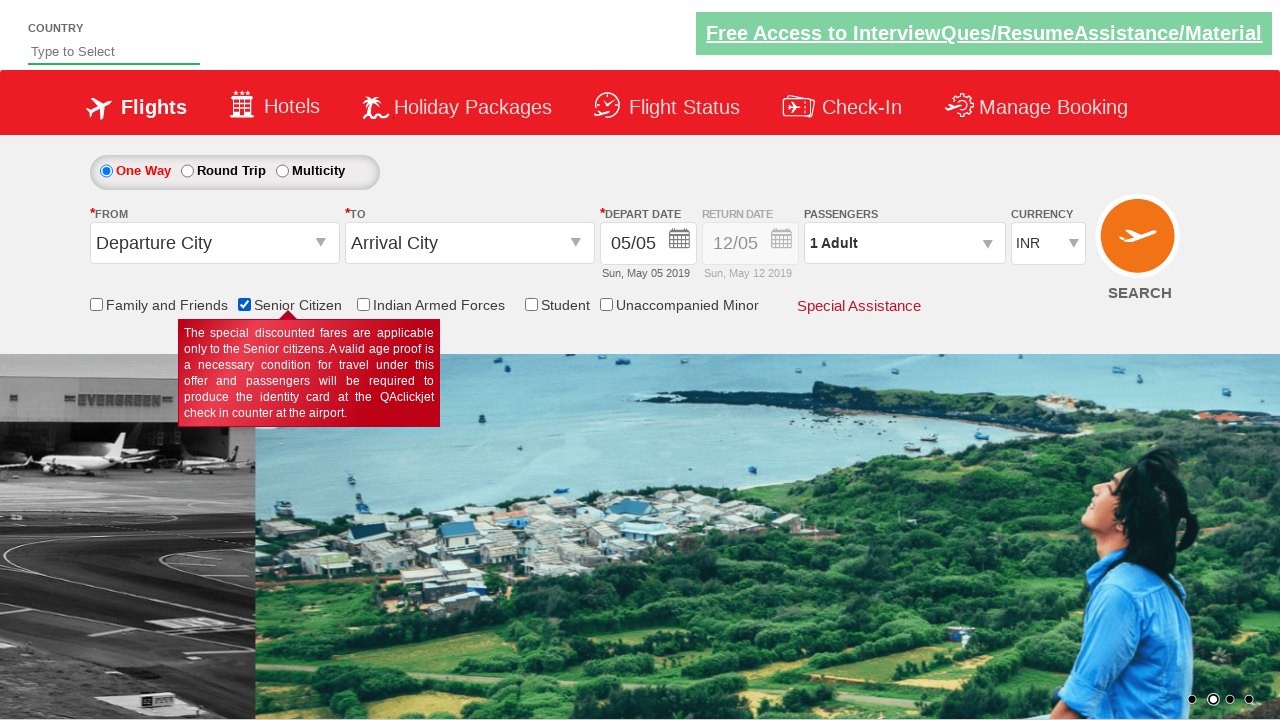